Tests that the "Hakkımızda" (About Us) page loads successfully and contains a heading with "hakkımızda" text

Starting URL: https://egundem.com/hakkimizda

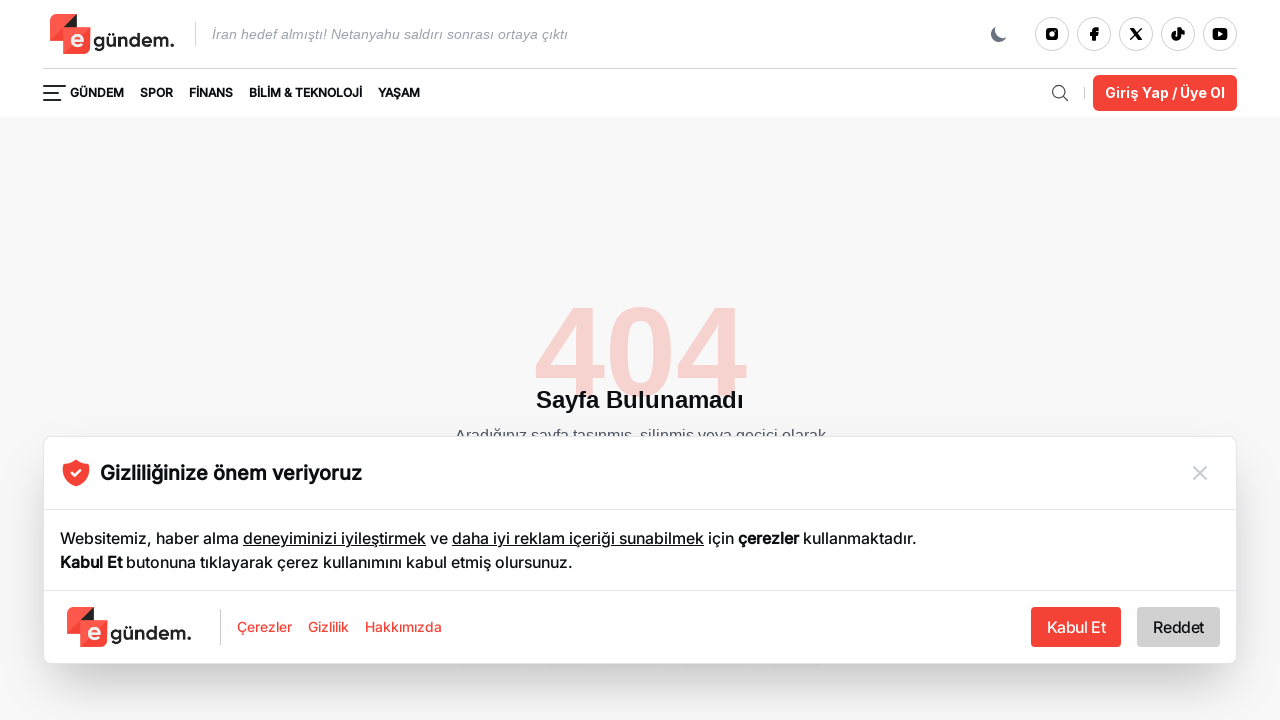

Waited for URL to contain /hakkimizda and verified page navigation
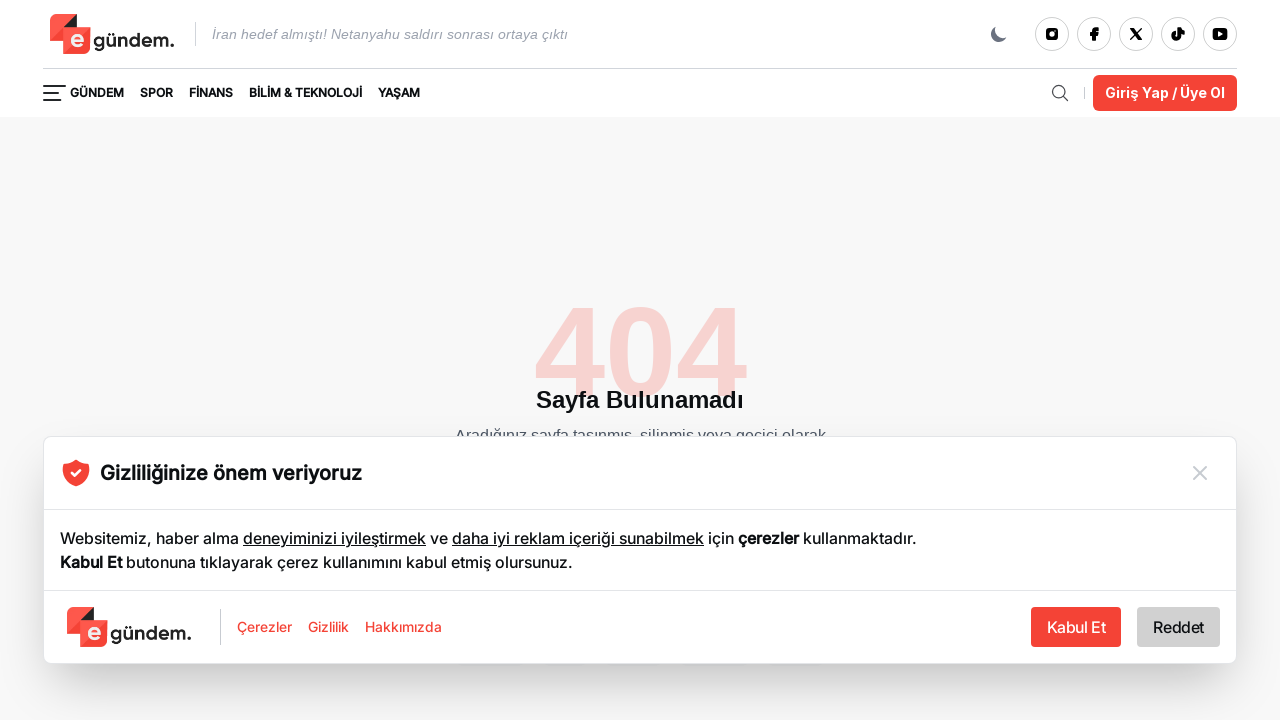

Waited for h1 or h2 heading to appear on Hakkımızda page
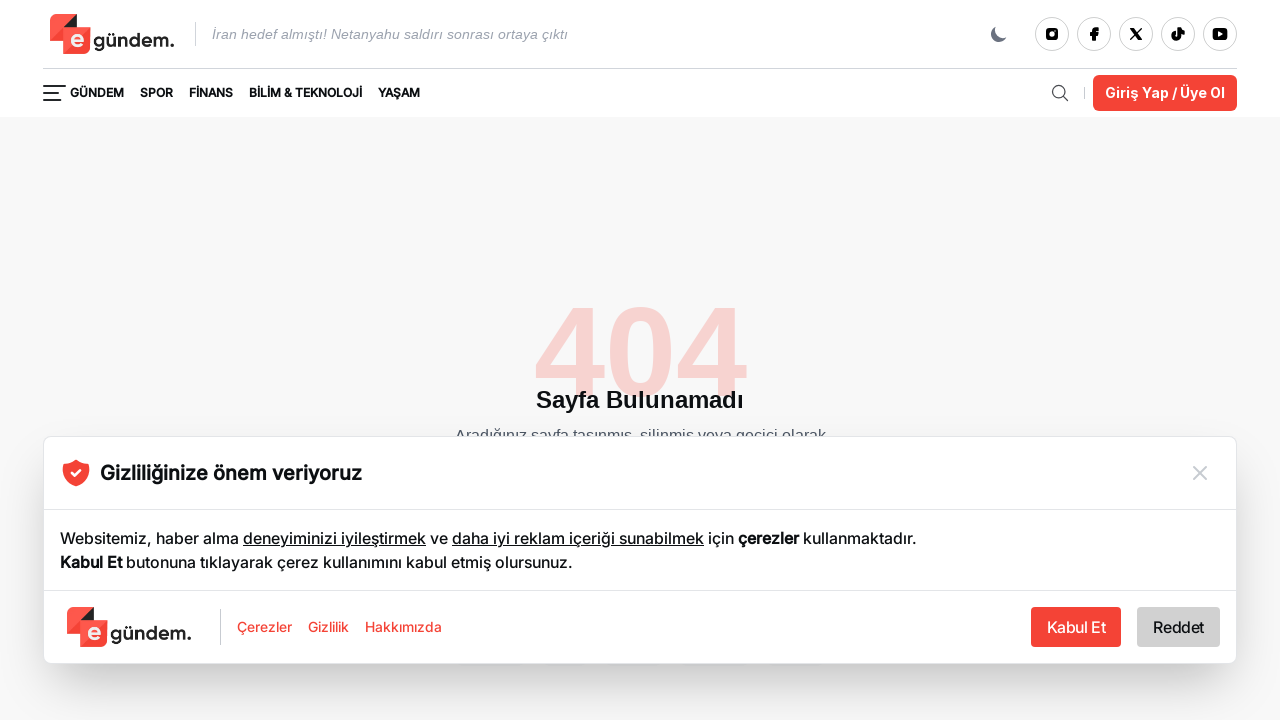

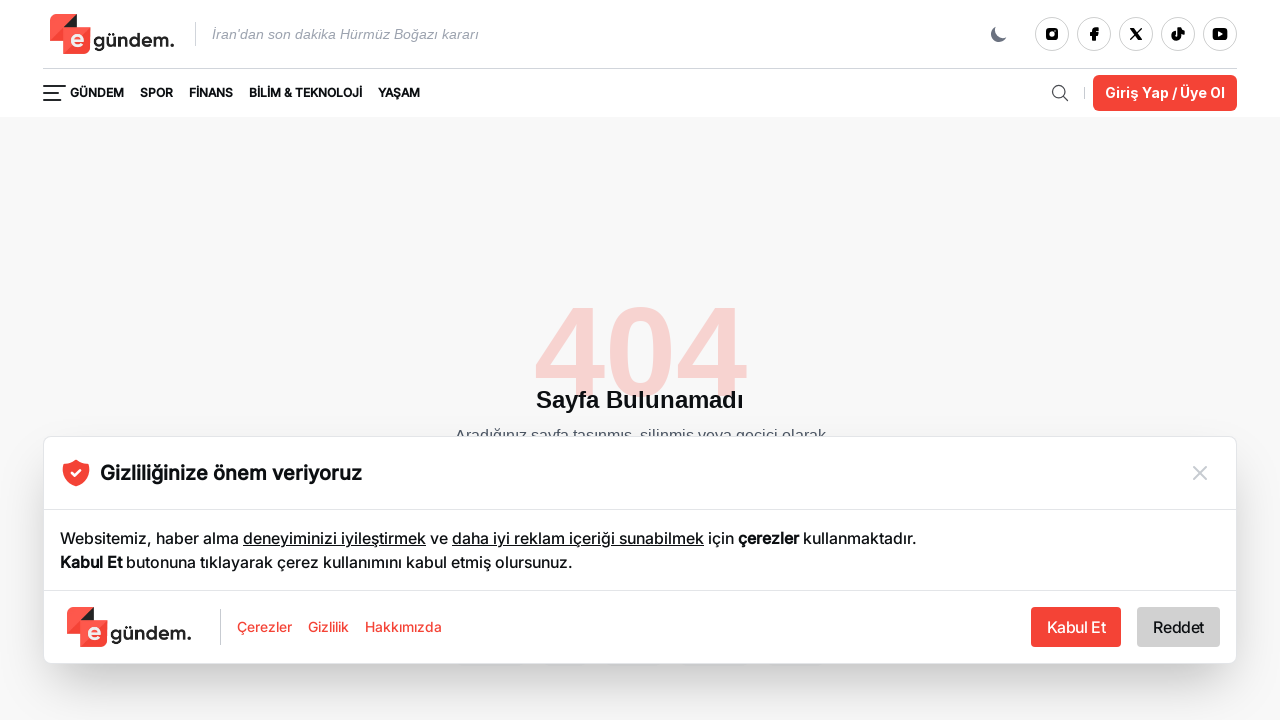